Tests notification message functionality by clicking a link and verifying the notification text appears

Starting URL: http://the-internet.herokuapp.com/notification_message_rendered

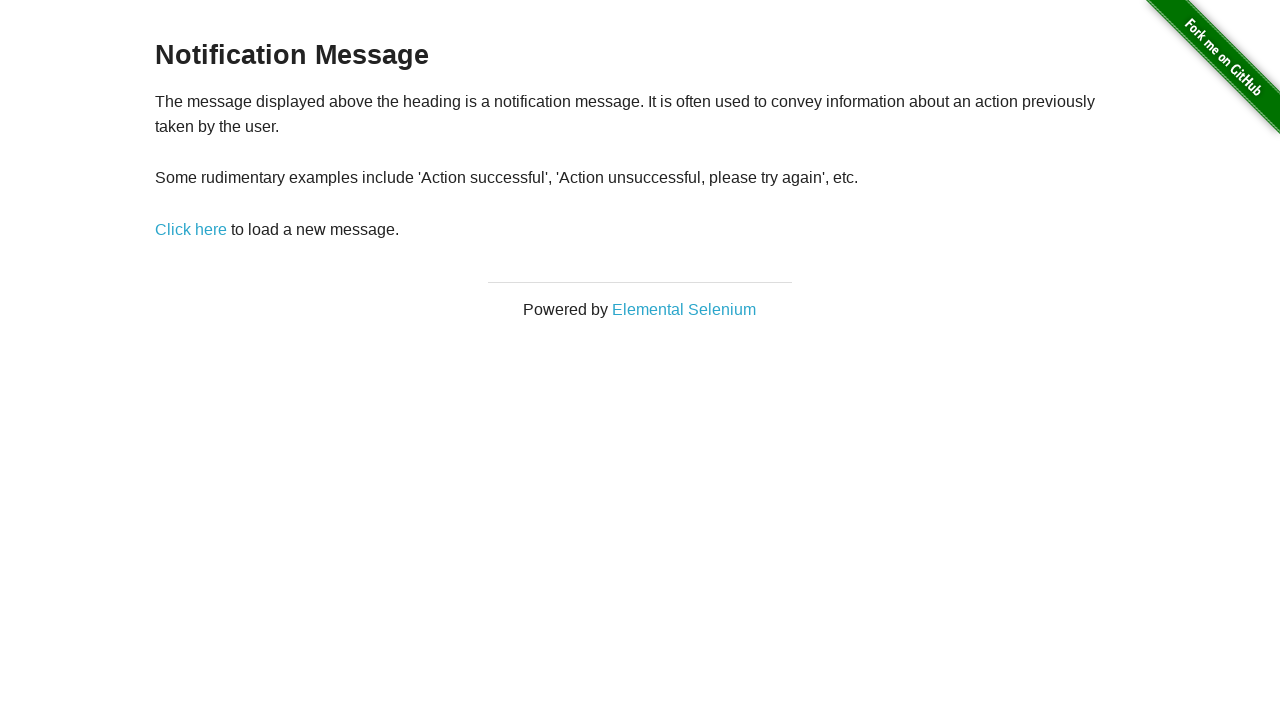

Clicked notification trigger link at (191, 229) on a[href*='/notification_message']
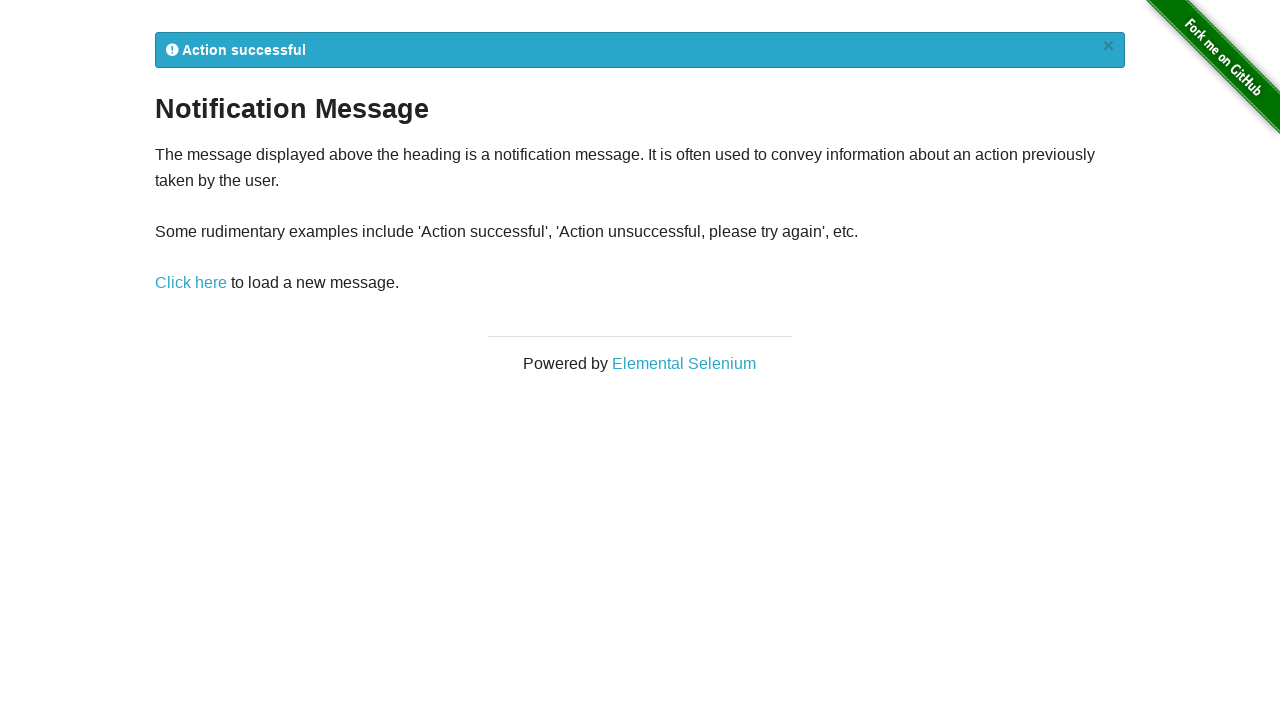

Notification element appeared on page
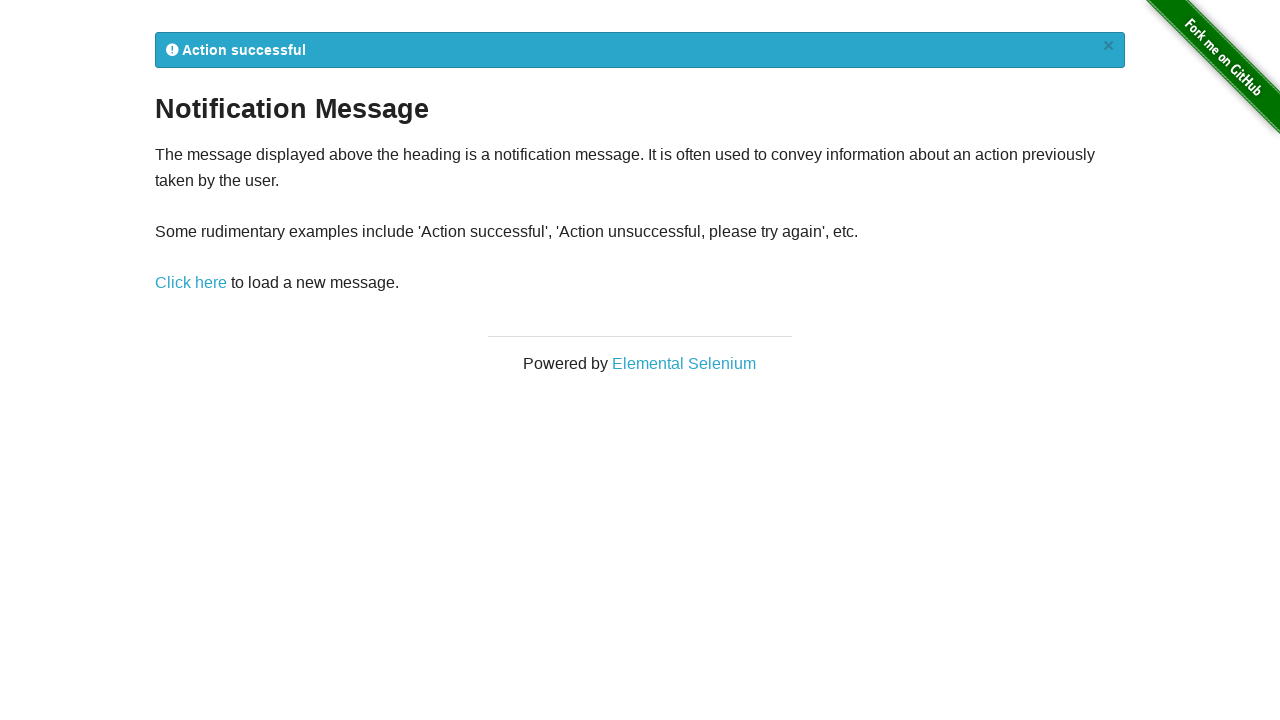

Retrieved notification text: '
            Action successful
            ×
          '
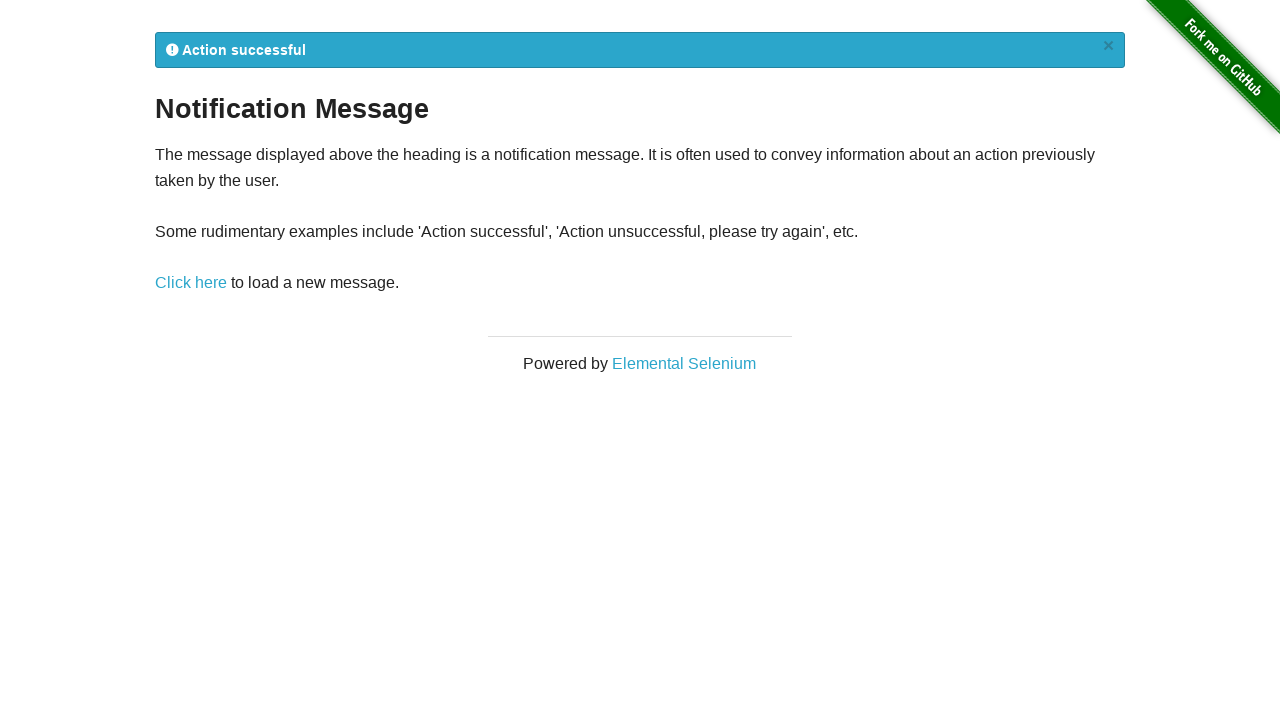

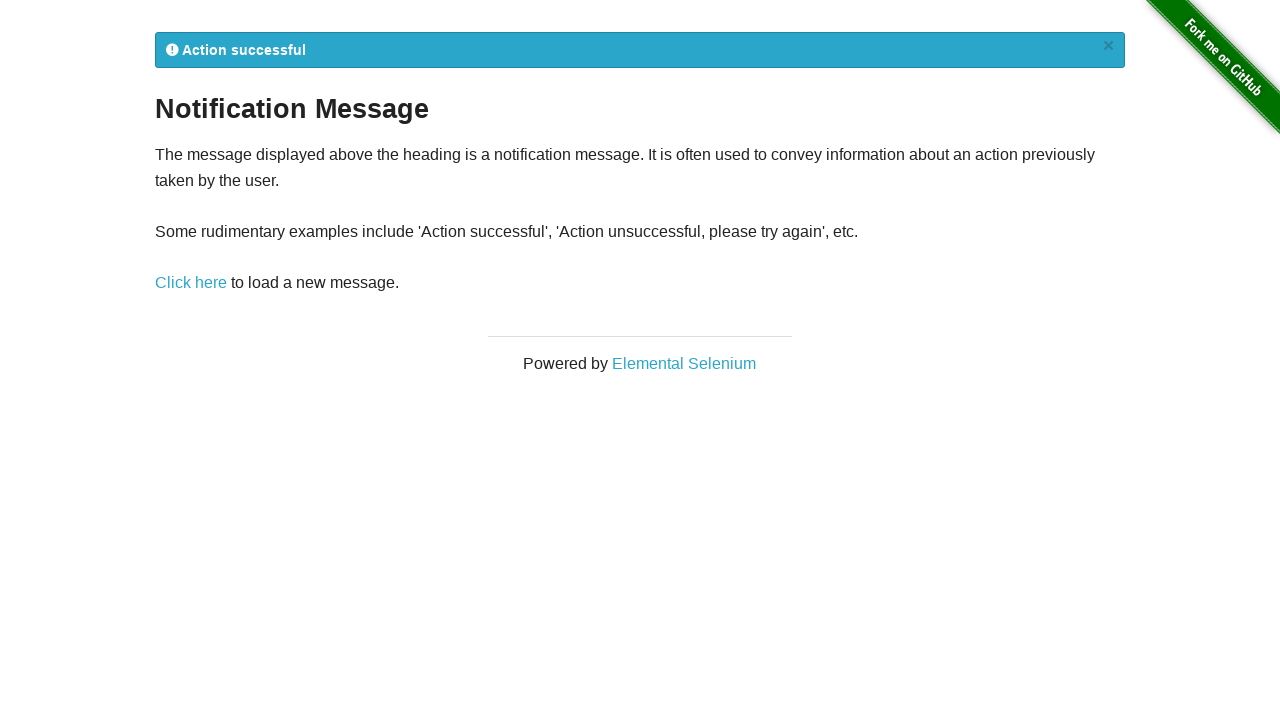